Tests multi-tab handling by clicking a button to open a new tab, switching to it, clicking another button to open a third tab, and switching to verify content across all tabs.

Starting URL: https://v1.training-support.net/selenium/tab-opener

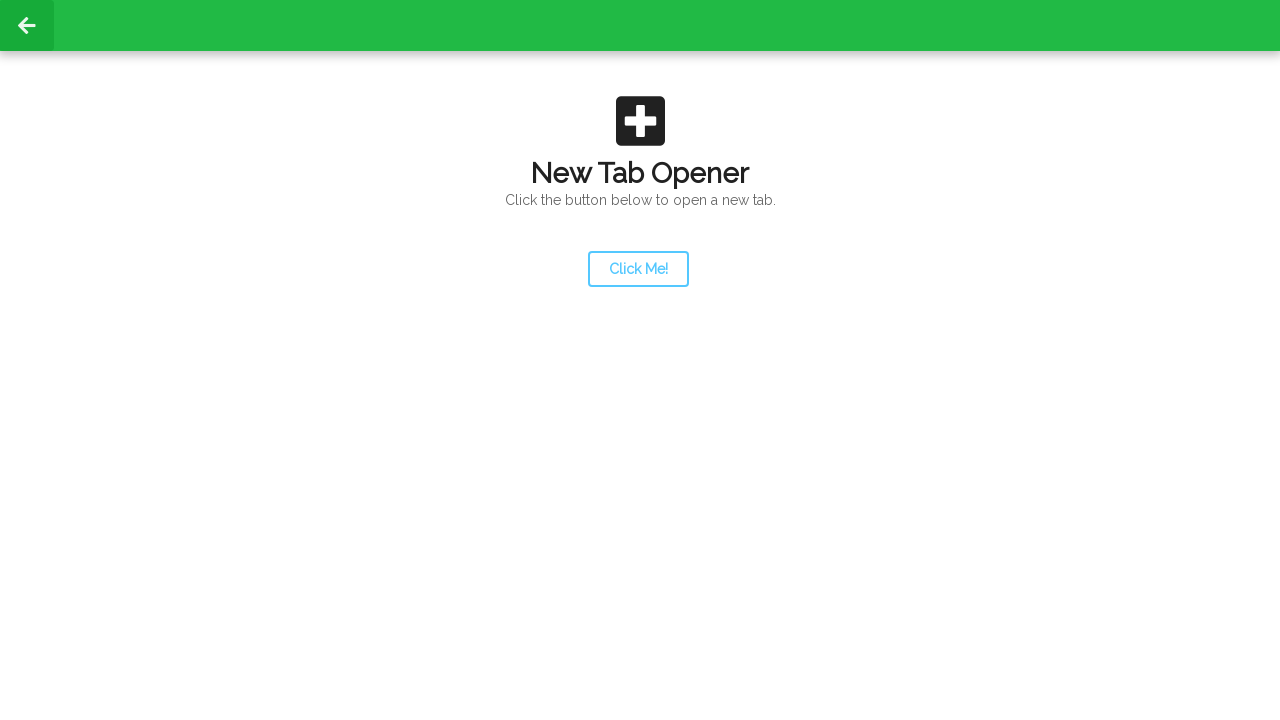

Clicked launcher button to open new tab at (638, 269) on #launcher
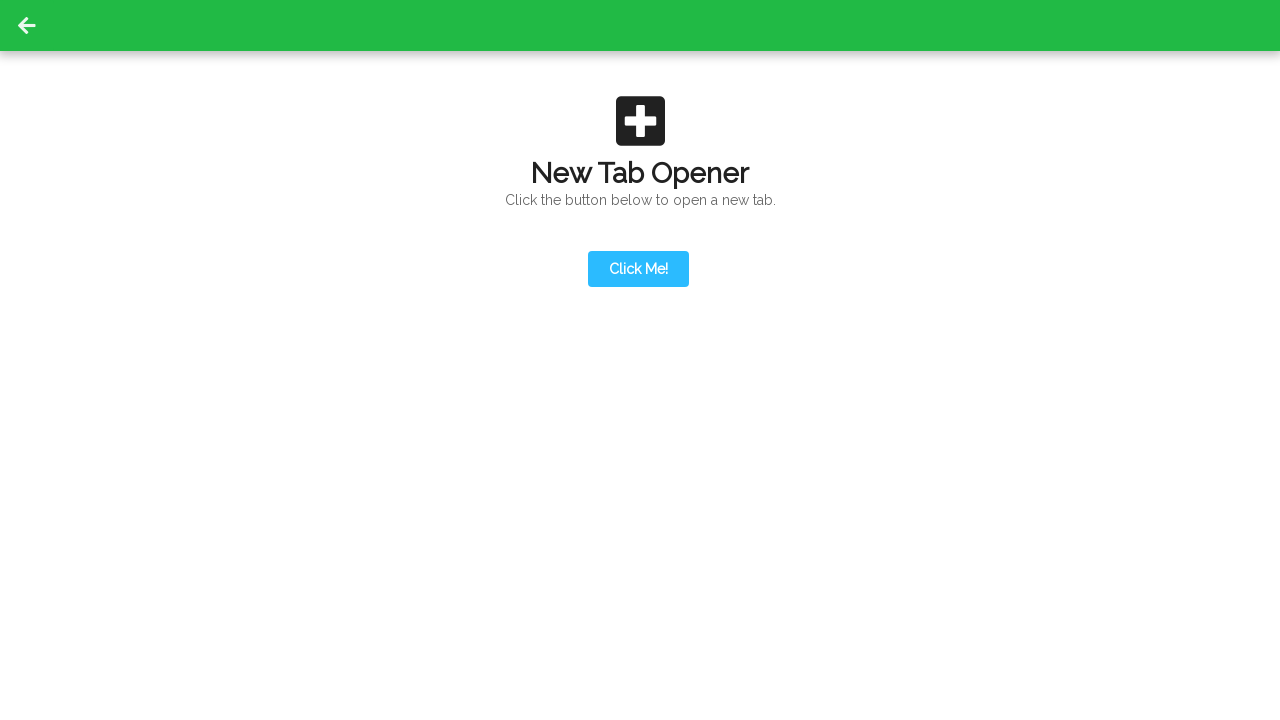

Second tab opened and captured
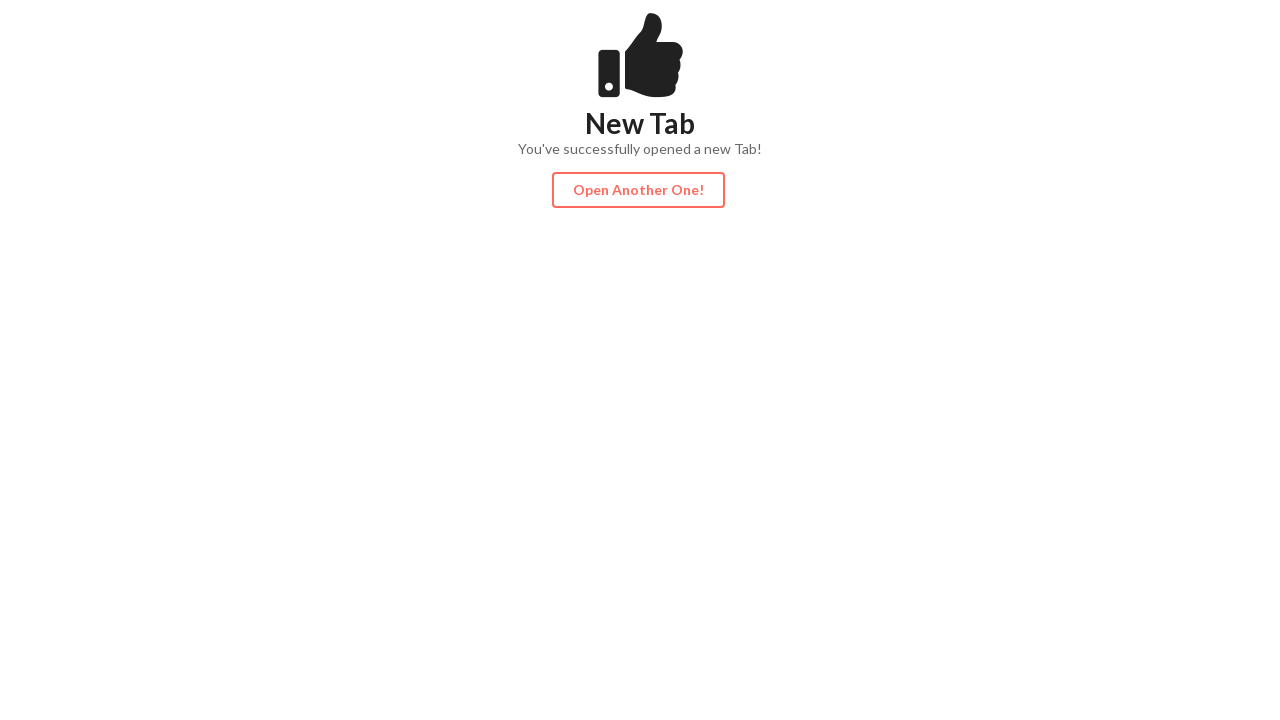

Waited for action button to become visible on second tab
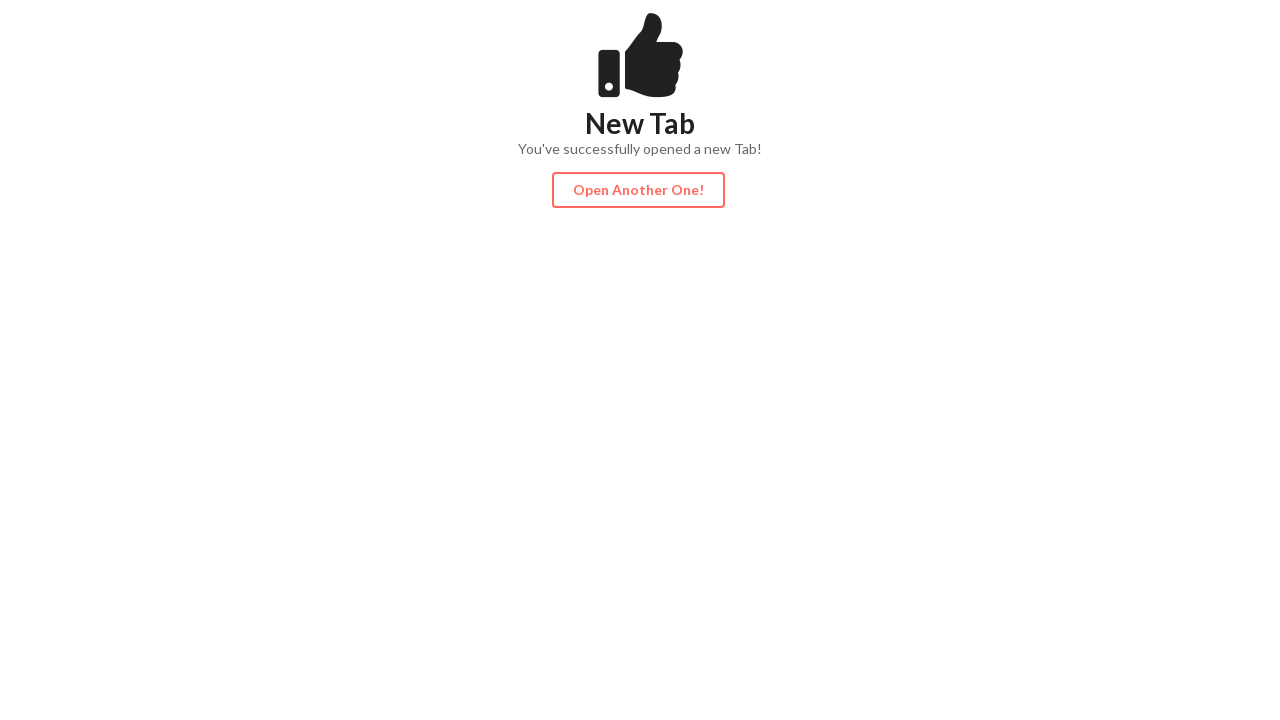

Clicked action button on second tab to open third tab at (638, 190) on #actionButton
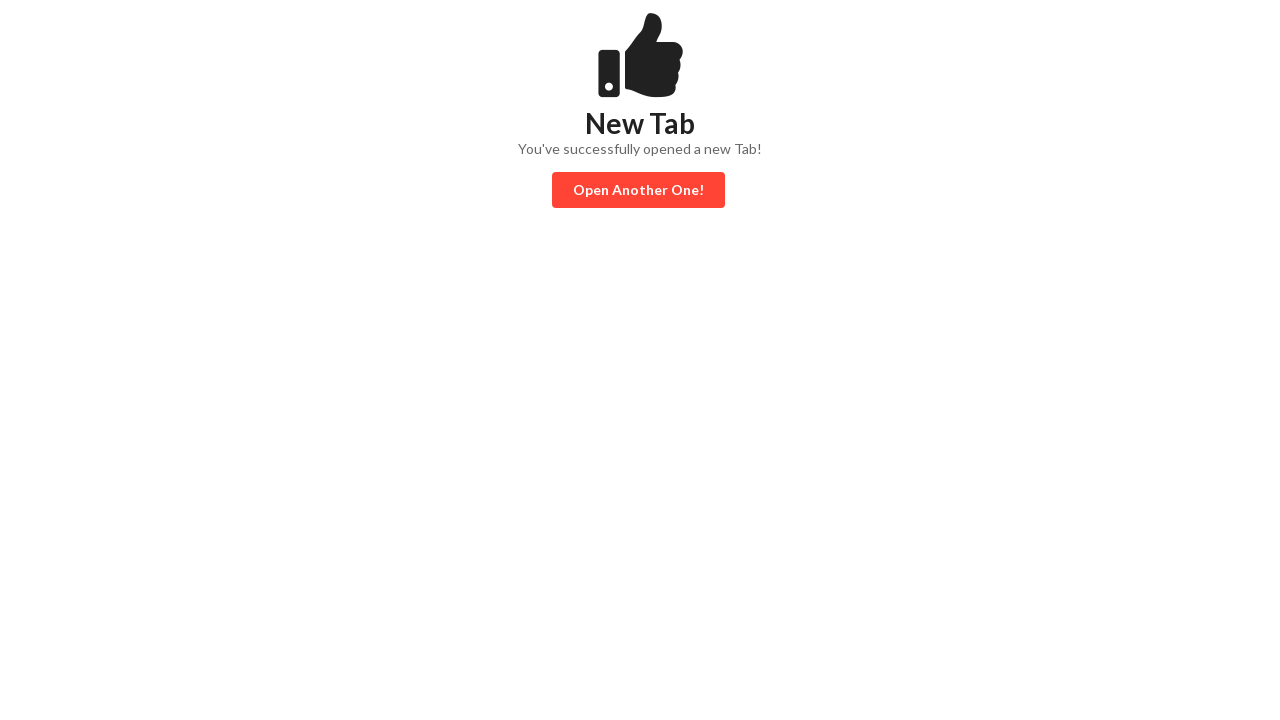

Third tab opened and captured
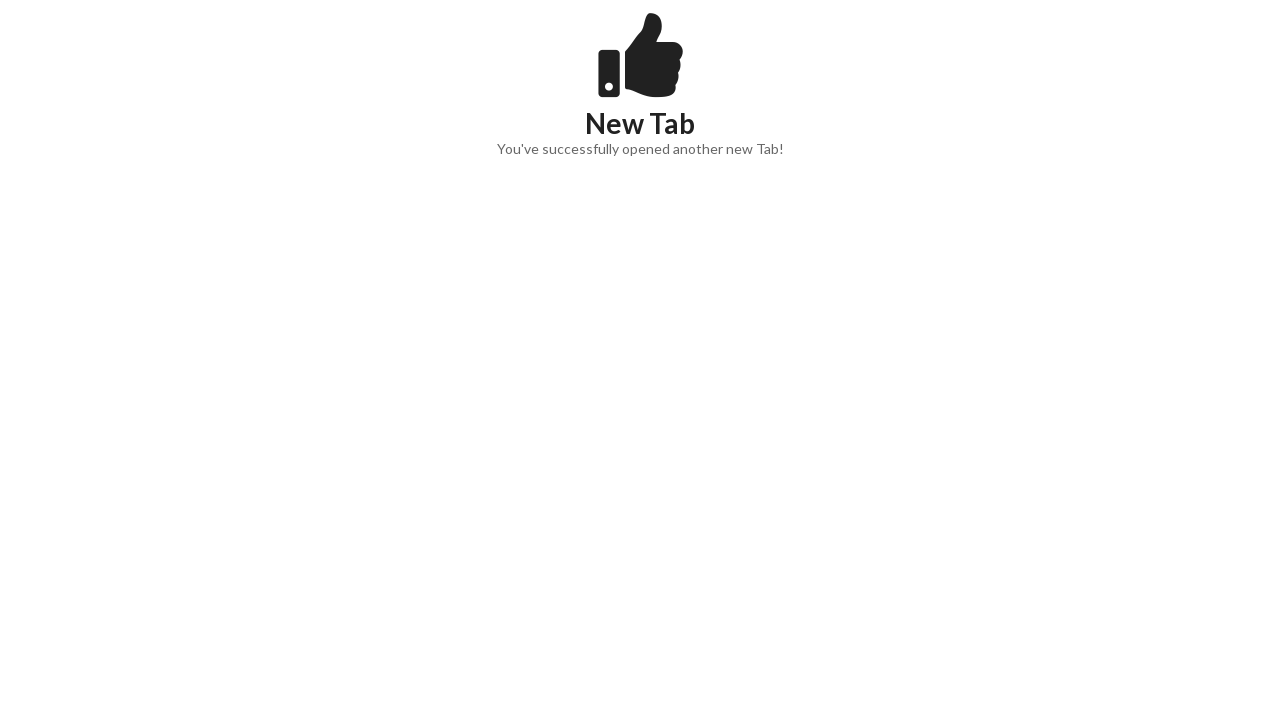

Waited for content to become visible on third tab
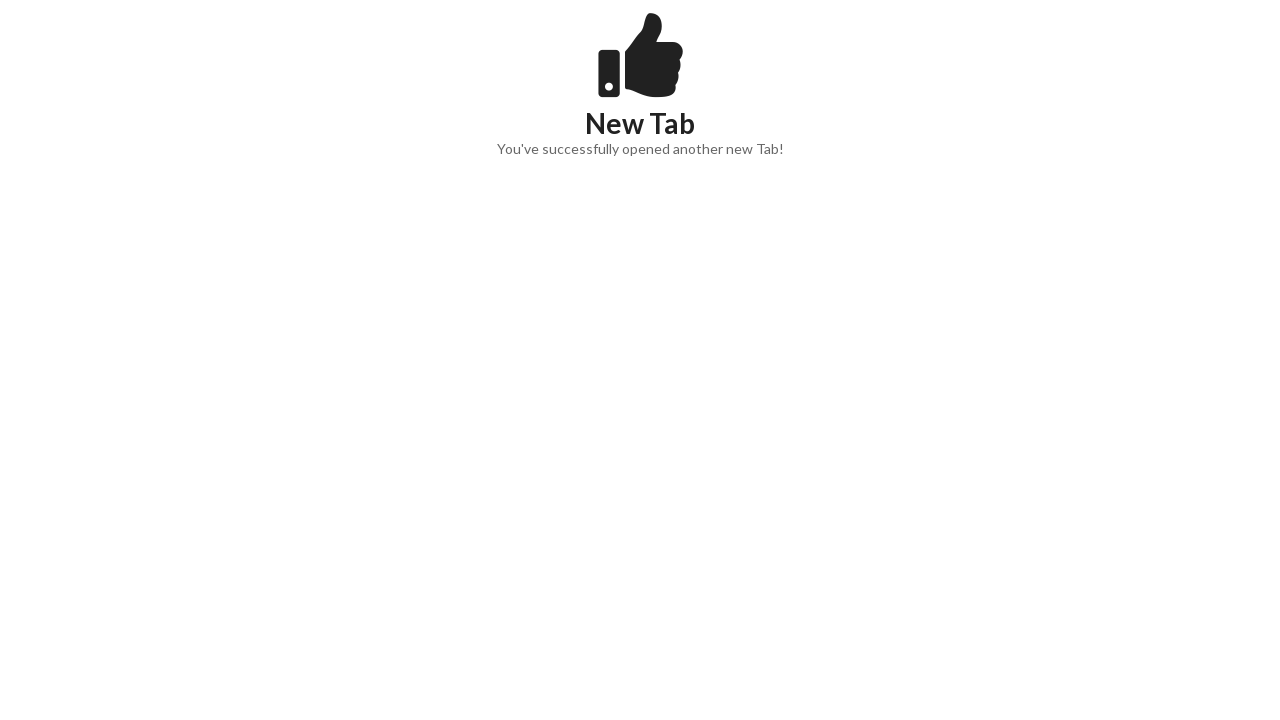

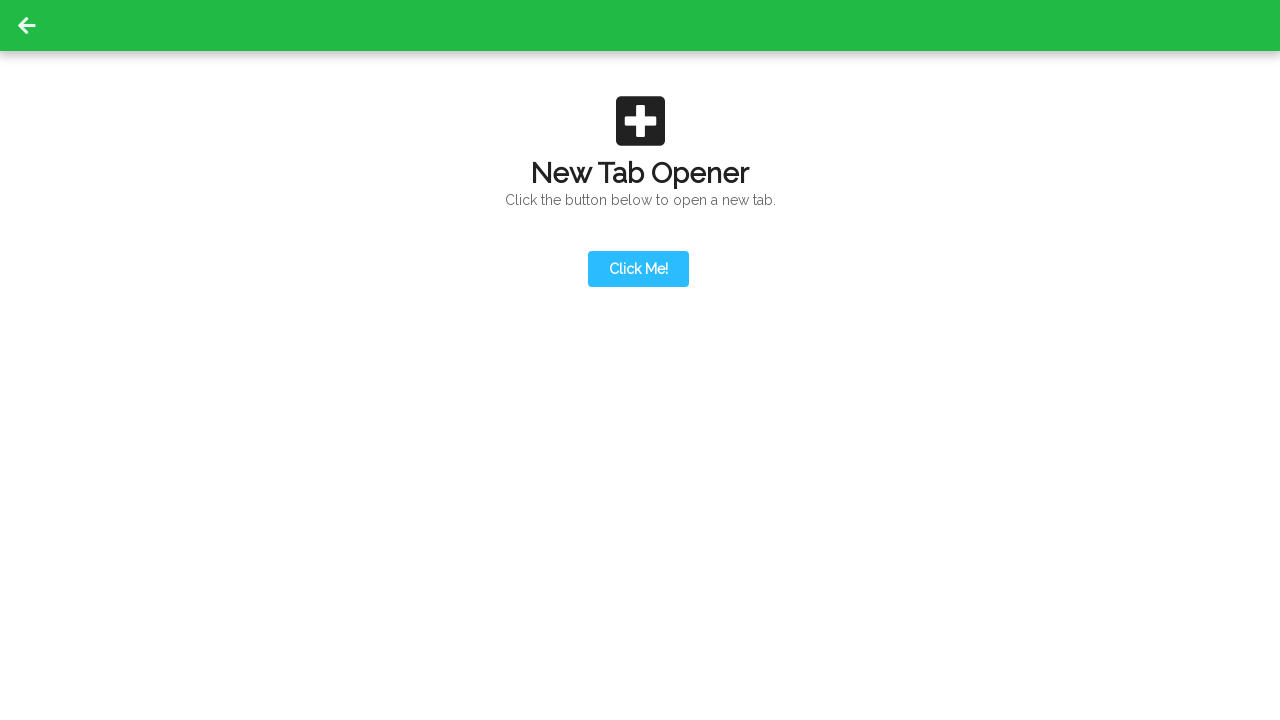